Tests filtering functionality including Active, Completed, All views and back button navigation

Starting URL: https://demo.playwright.dev/todomvc

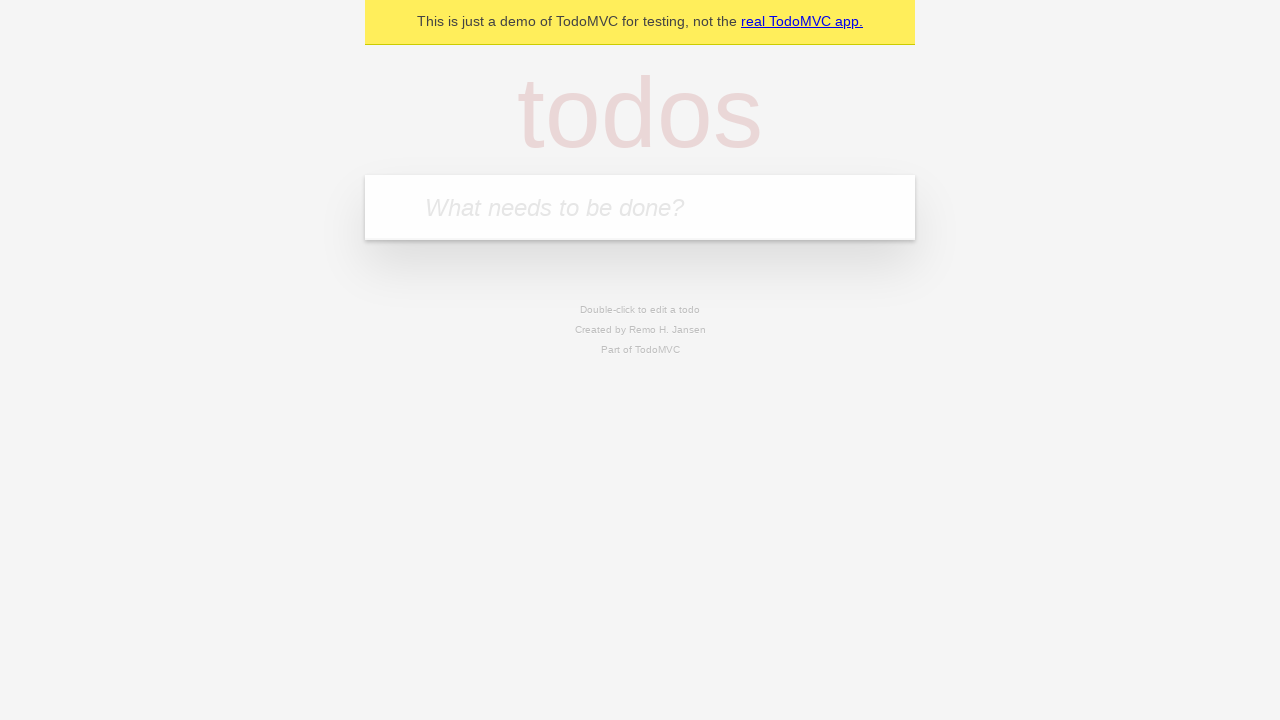

Filled todo input with 'buy some cheese' on internal:attr=[placeholder="What needs to be done?"i]
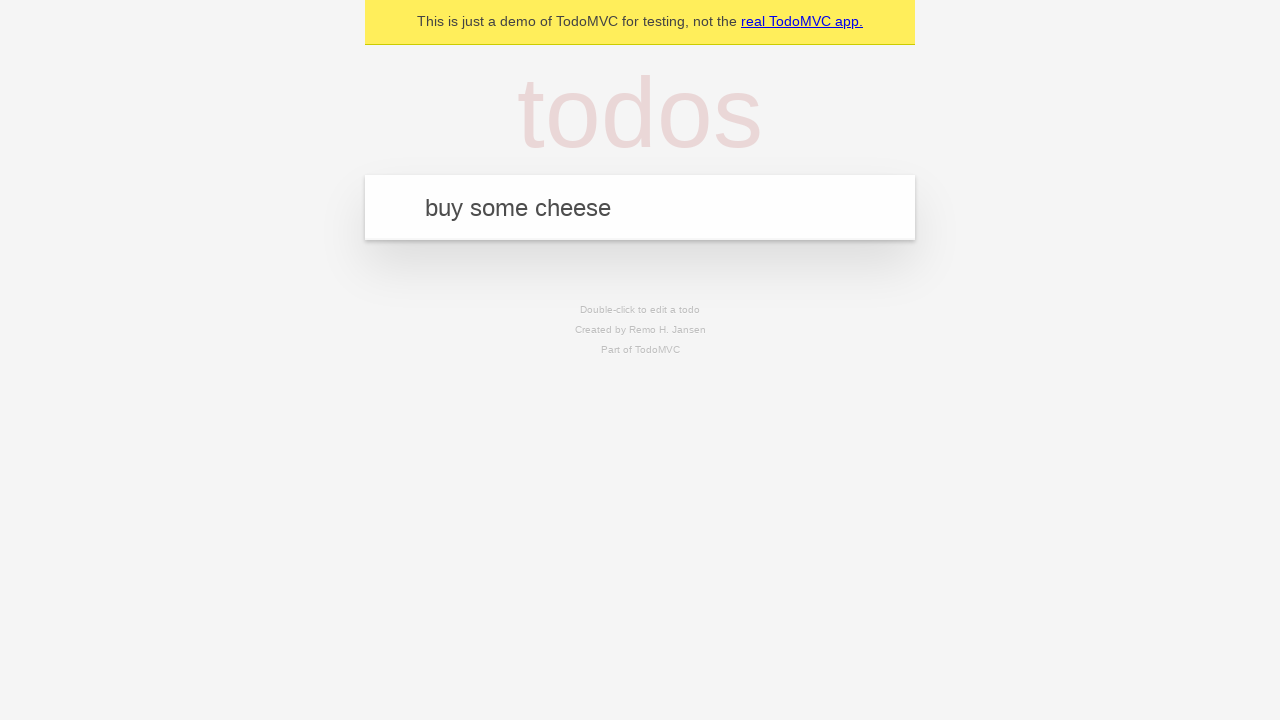

Pressed Enter to add first todo on internal:attr=[placeholder="What needs to be done?"i]
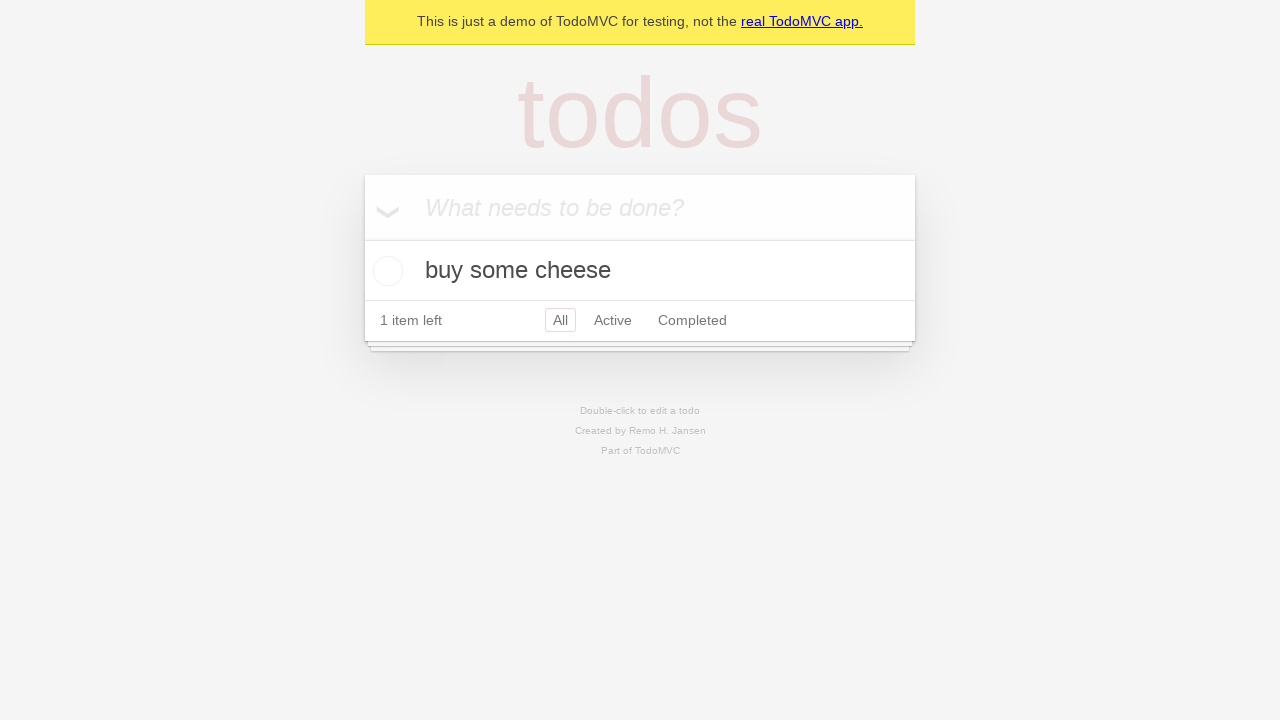

Filled todo input with 'feed the cat' on internal:attr=[placeholder="What needs to be done?"i]
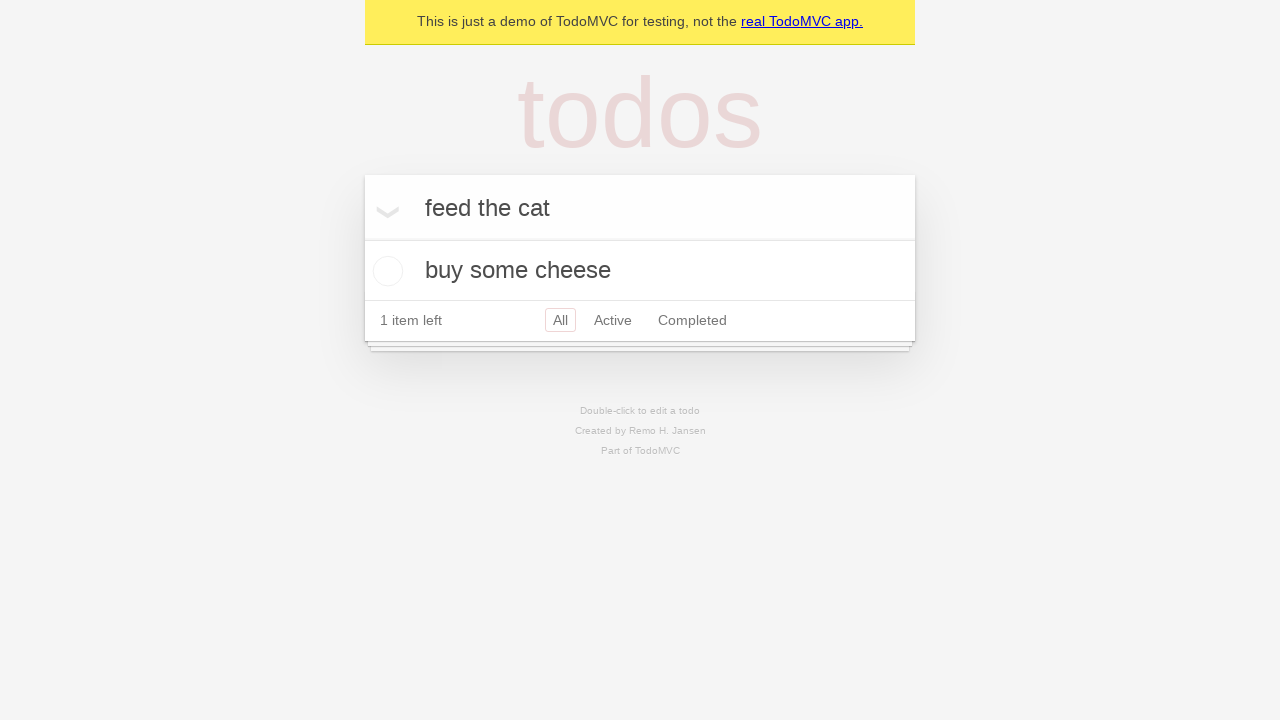

Pressed Enter to add second todo on internal:attr=[placeholder="What needs to be done?"i]
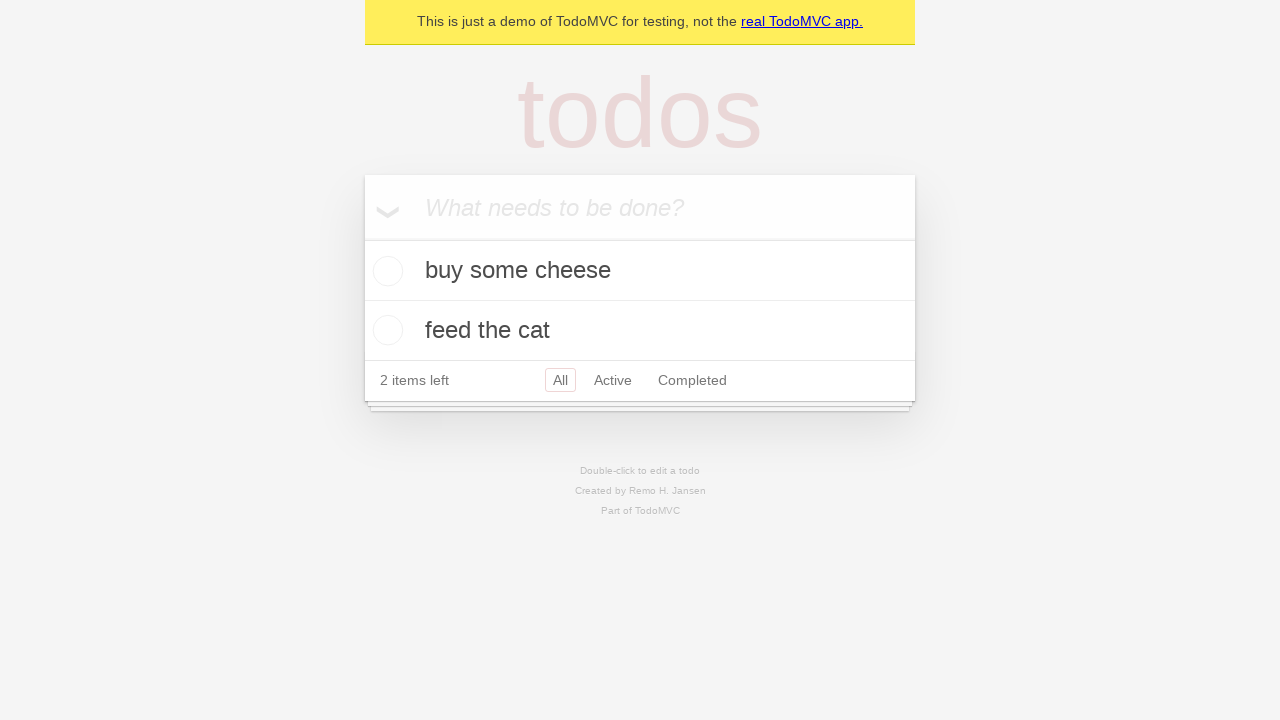

Filled todo input with 'book a doctors appointment' on internal:attr=[placeholder="What needs to be done?"i]
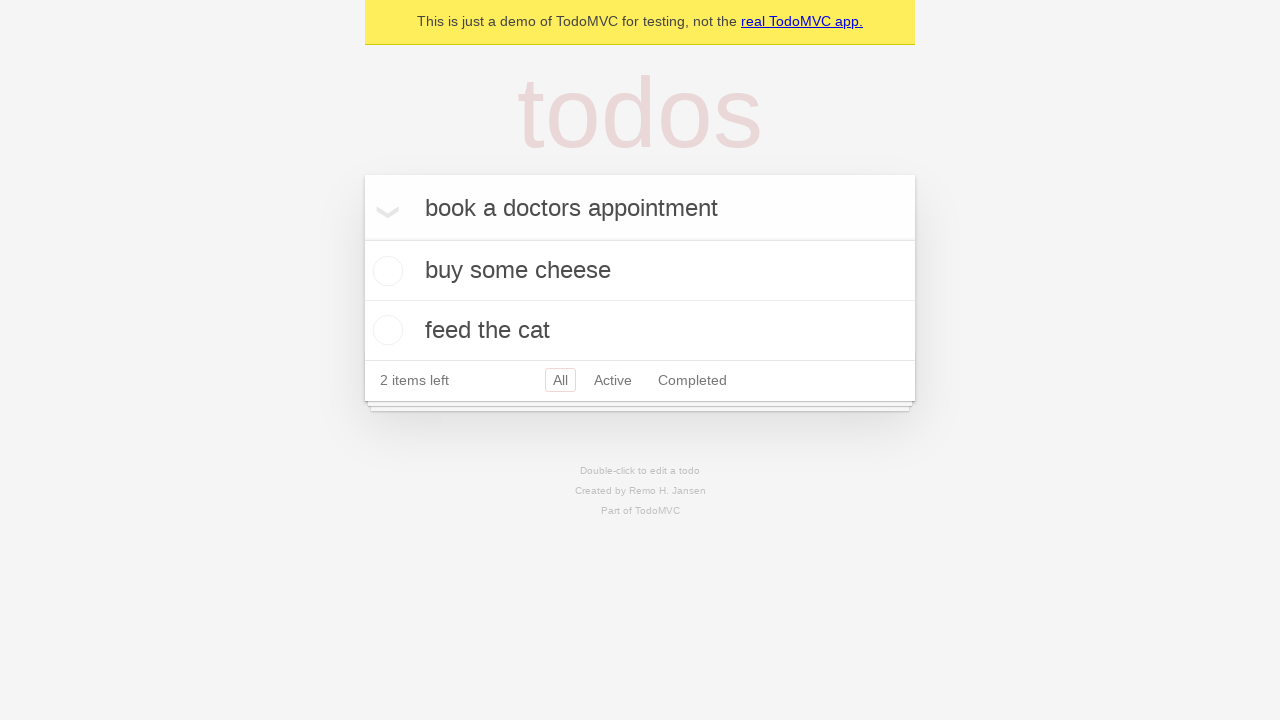

Pressed Enter to add third todo on internal:attr=[placeholder="What needs to be done?"i]
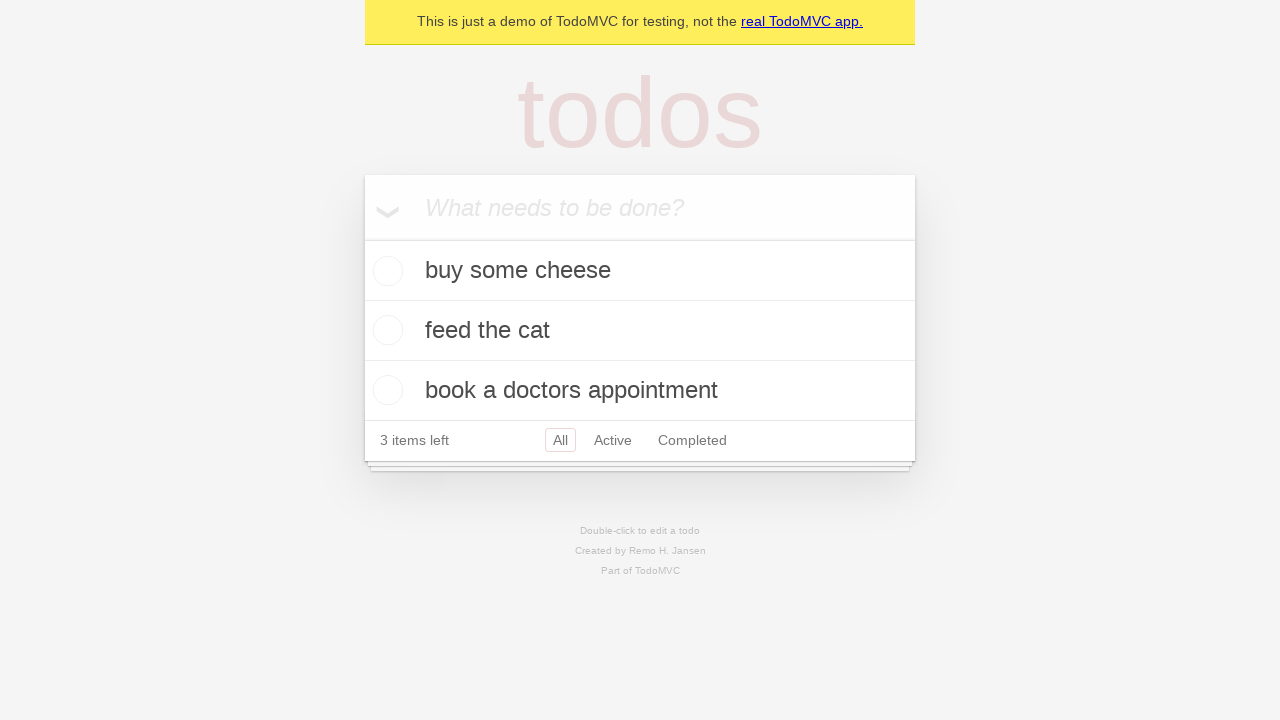

Checked the second todo item at (385, 330) on internal:testid=[data-testid="todo-item"s] >> nth=1 >> internal:role=checkbox
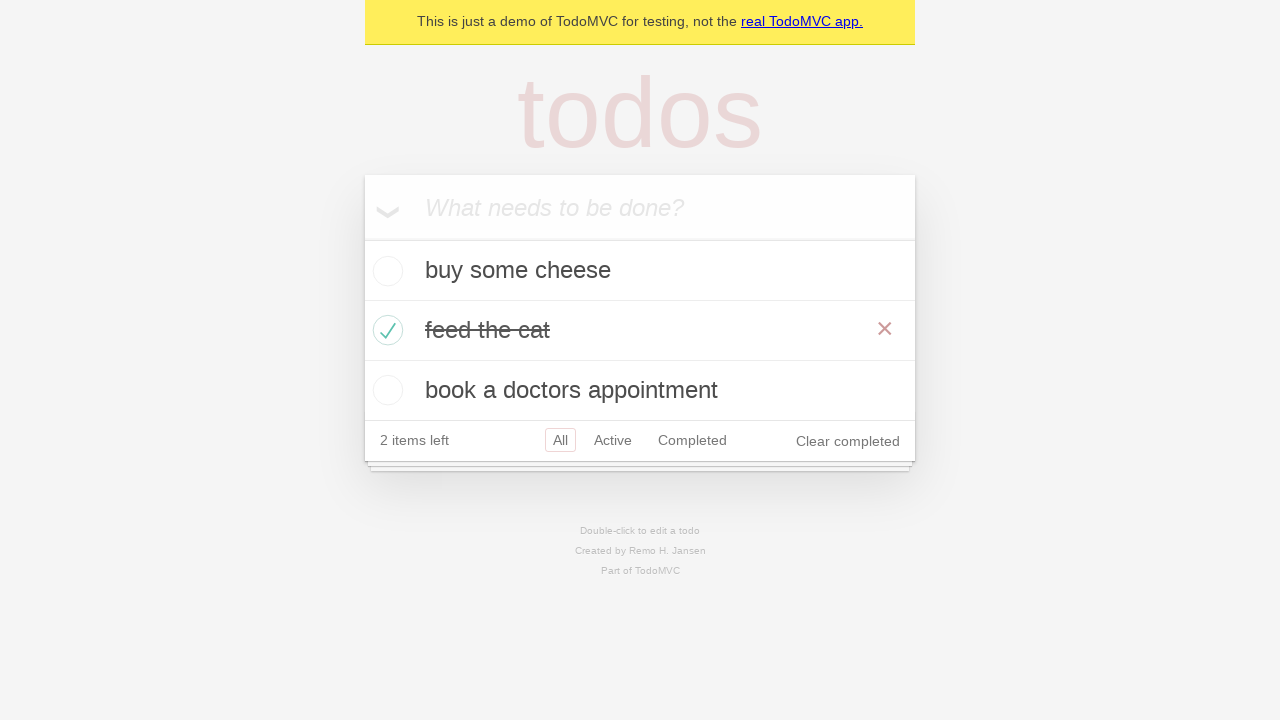

Clicked Active filter to show active todos only at (613, 440) on internal:role=link[name="Active"i]
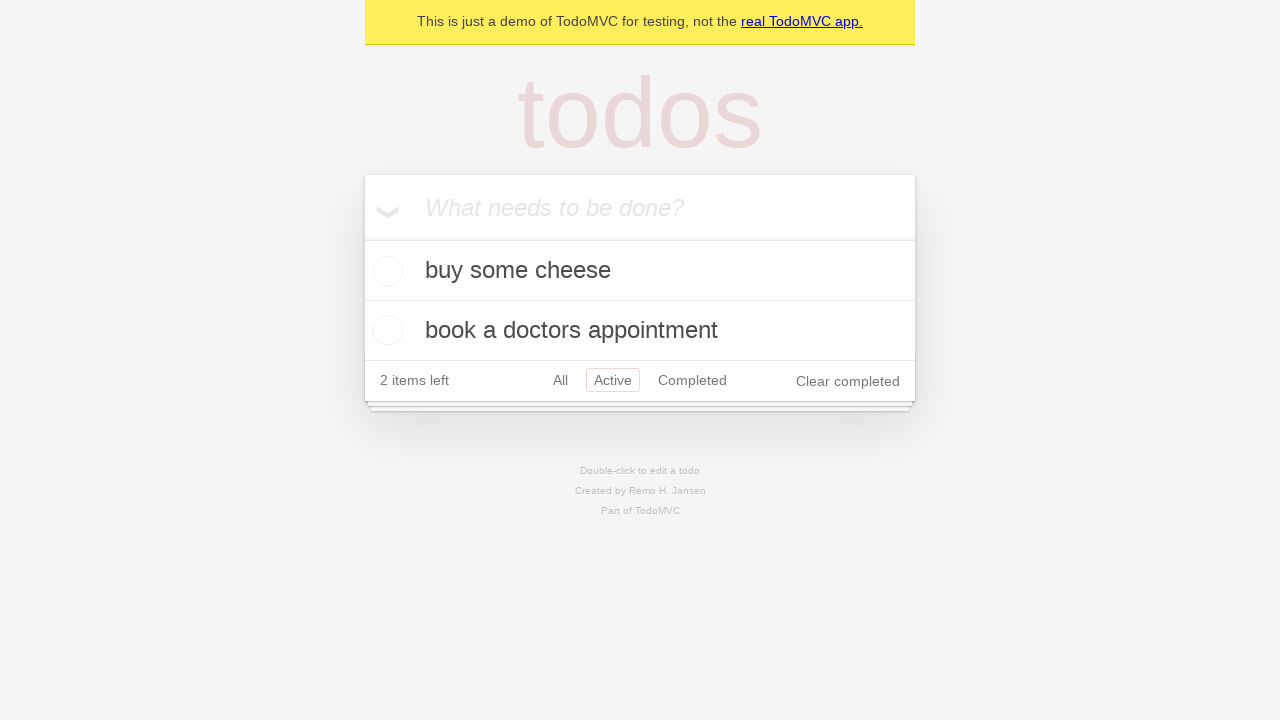

Clicked Completed filter to show completed todos only at (692, 380) on internal:role=link[name="Completed"i]
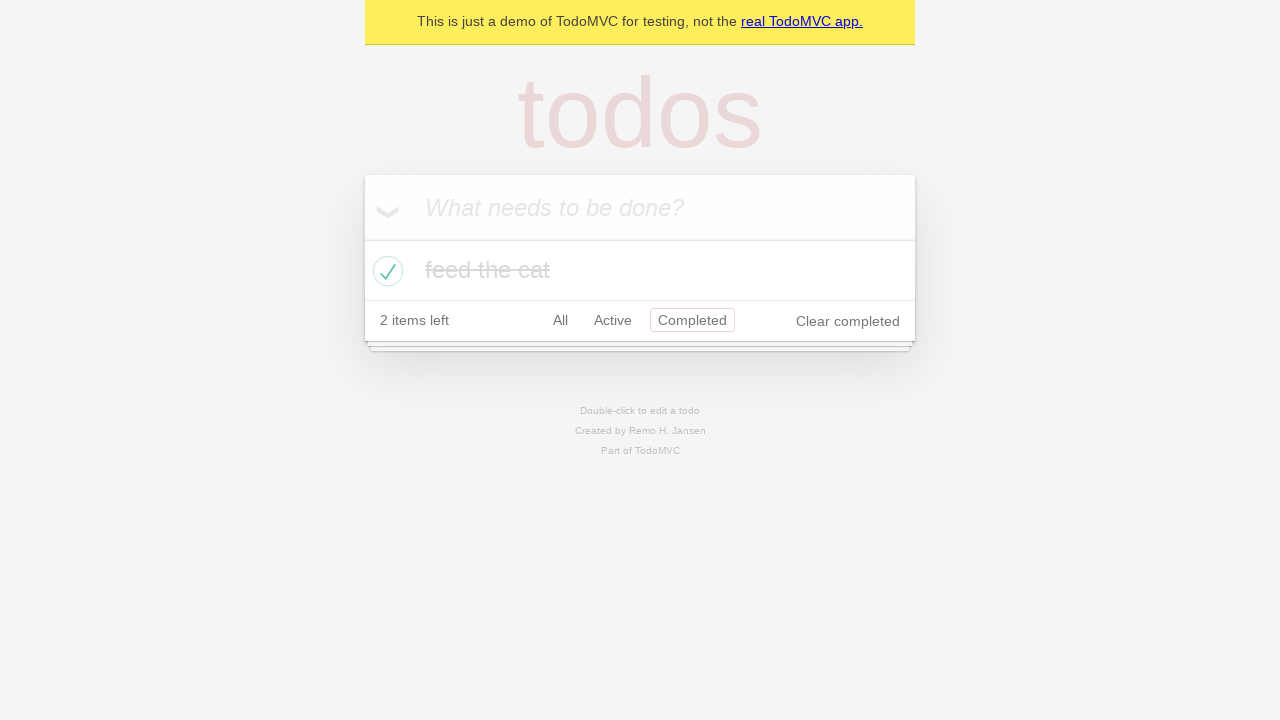

Clicked All filter to show all todos at (560, 320) on internal:role=link[name="All"i]
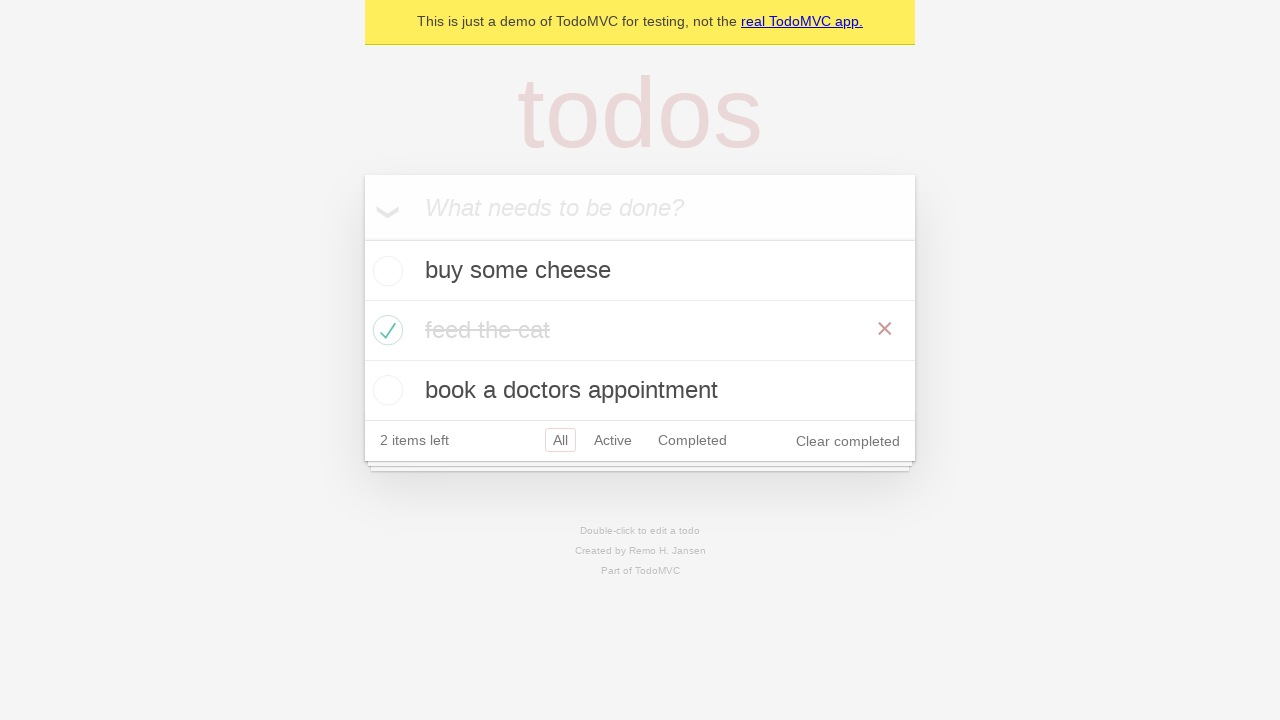

Navigated back using browser back button
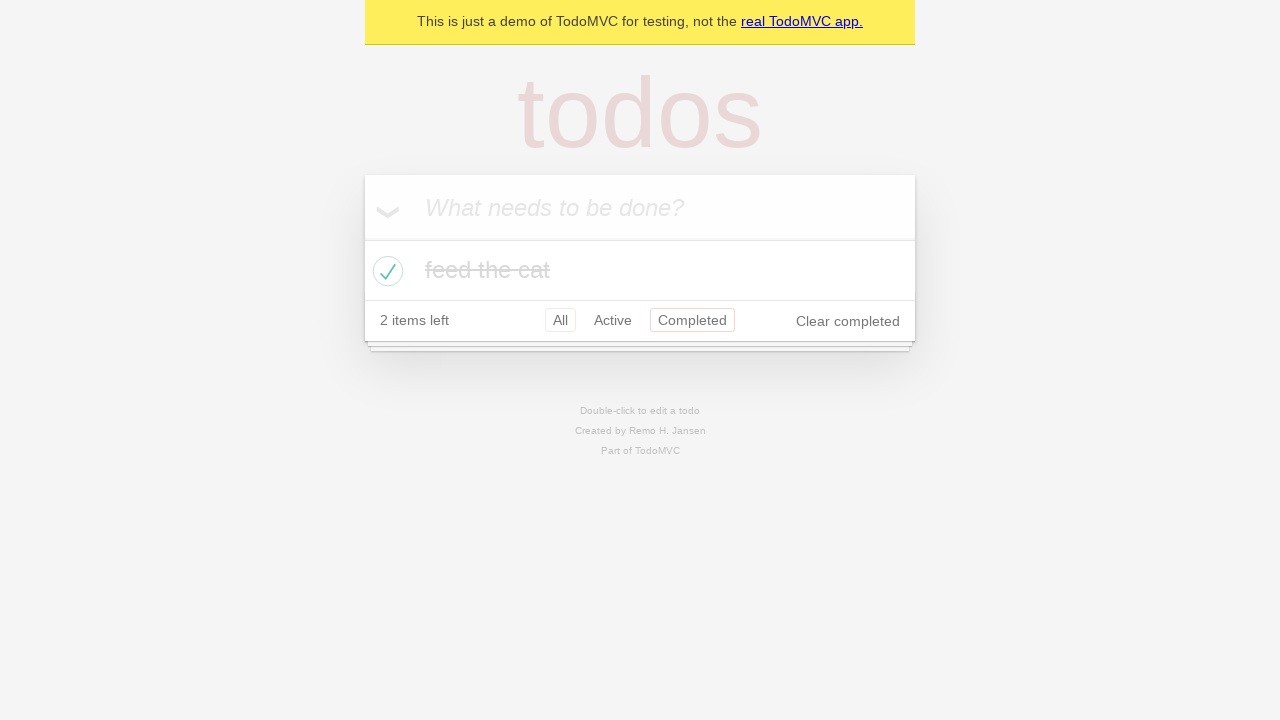

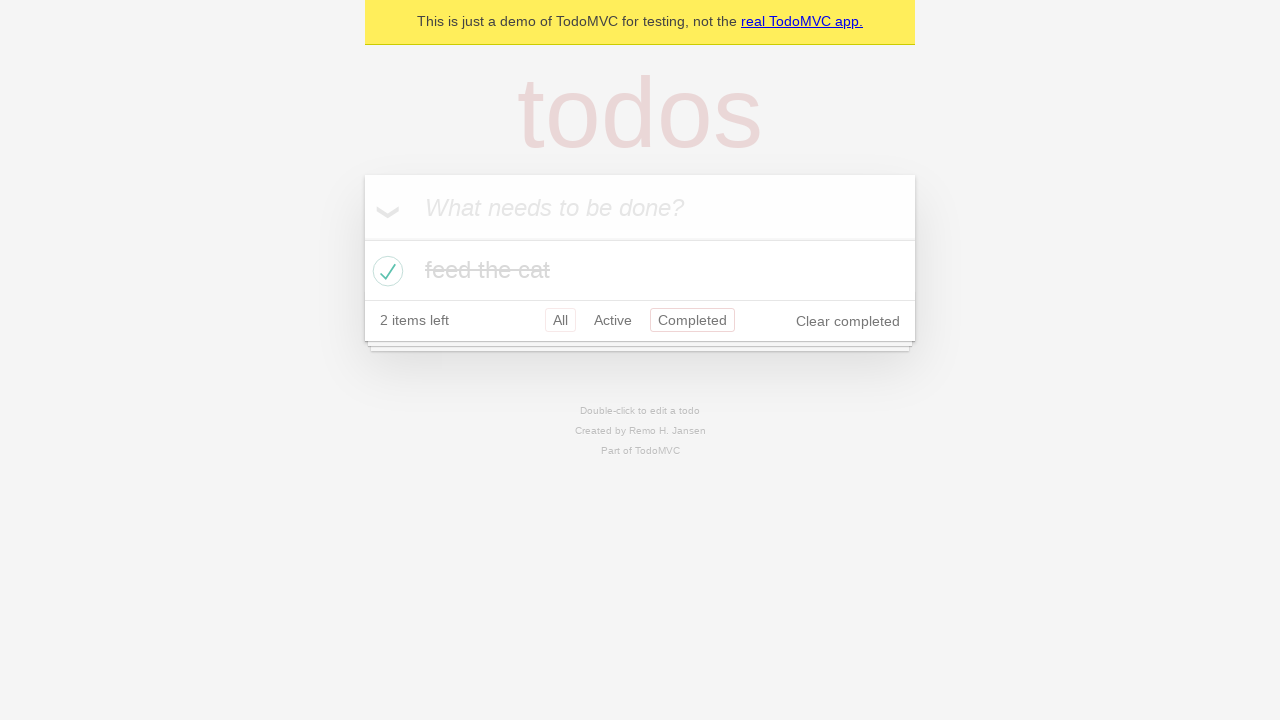